Tests that social media links (Facebook, Instagram, YouTube) in the website footer are functional by scrolling to the footer, clicking each social media link, and verifying they open to the correct platforms.

Starting URL: https://www.krushistore.com/

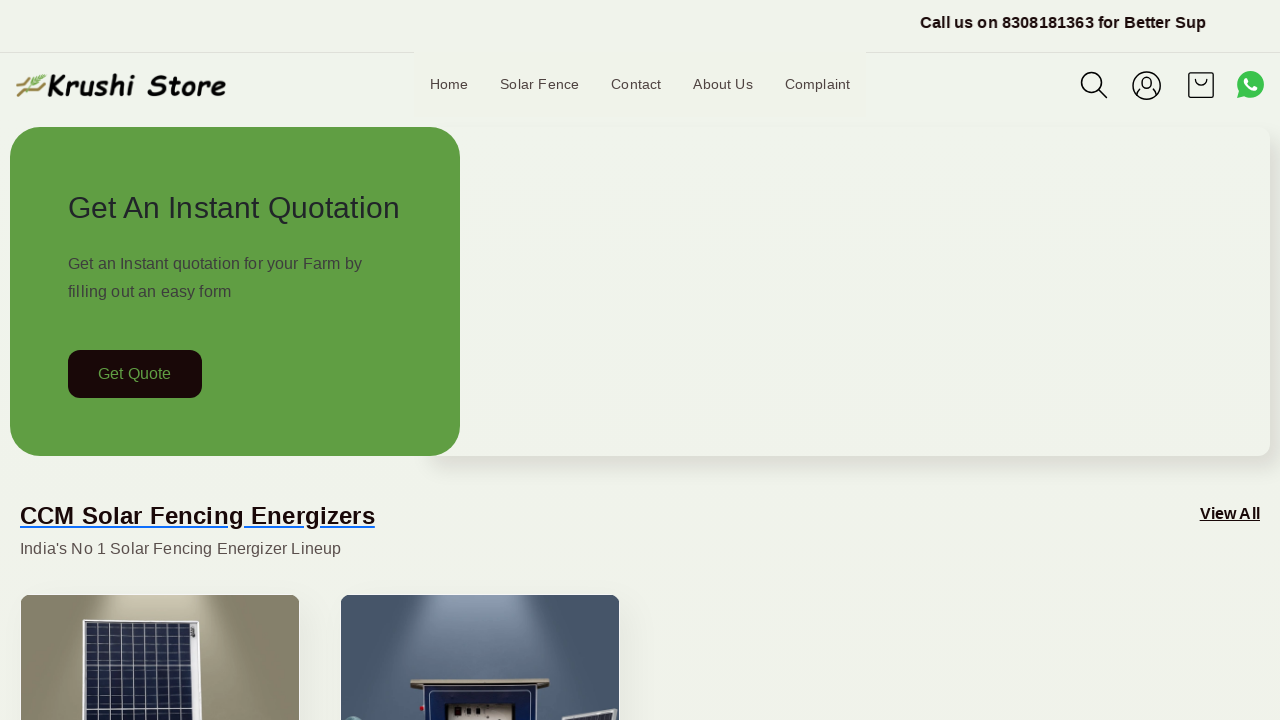

Scrolled to footer of the page
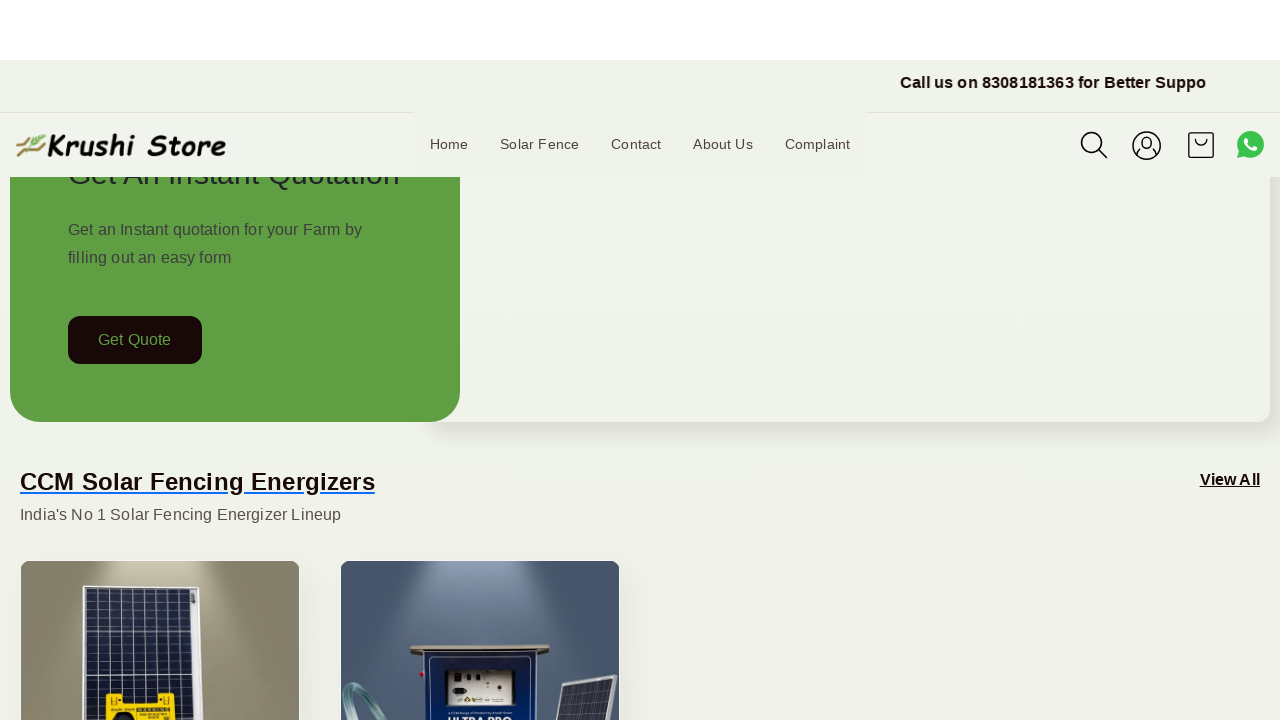

Waited 2 seconds for footer to fully load
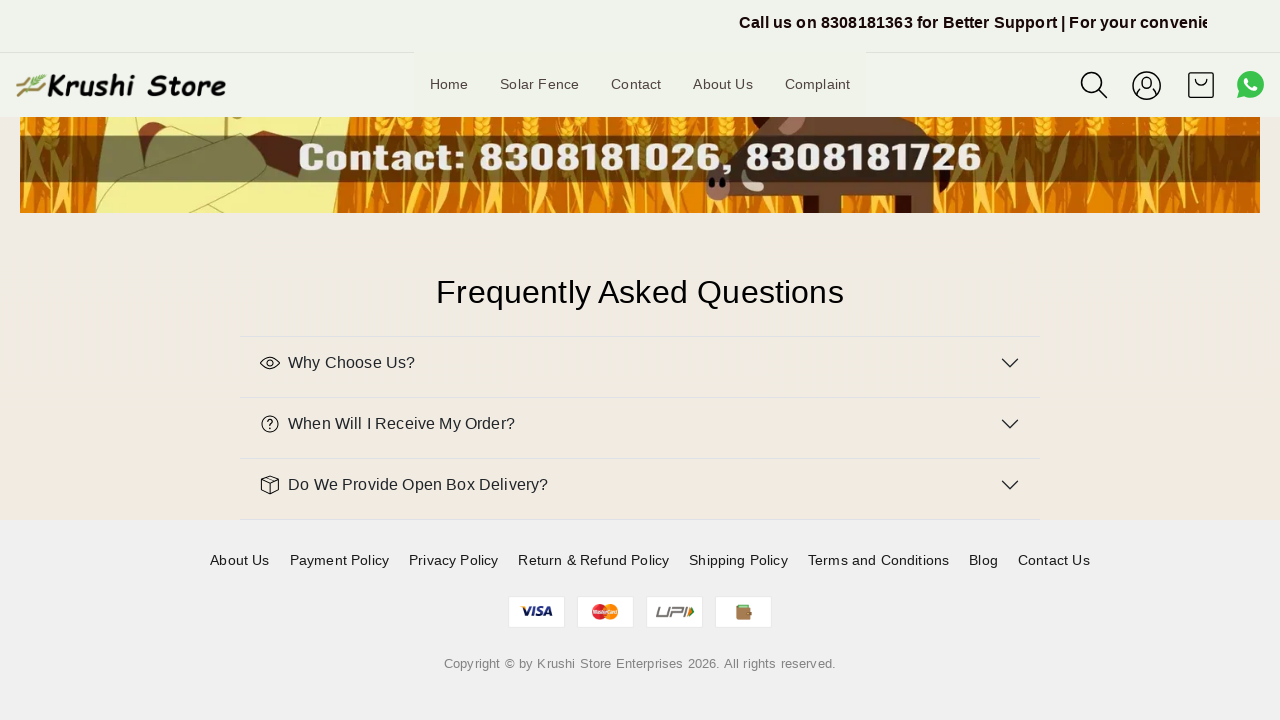

Found all footer links
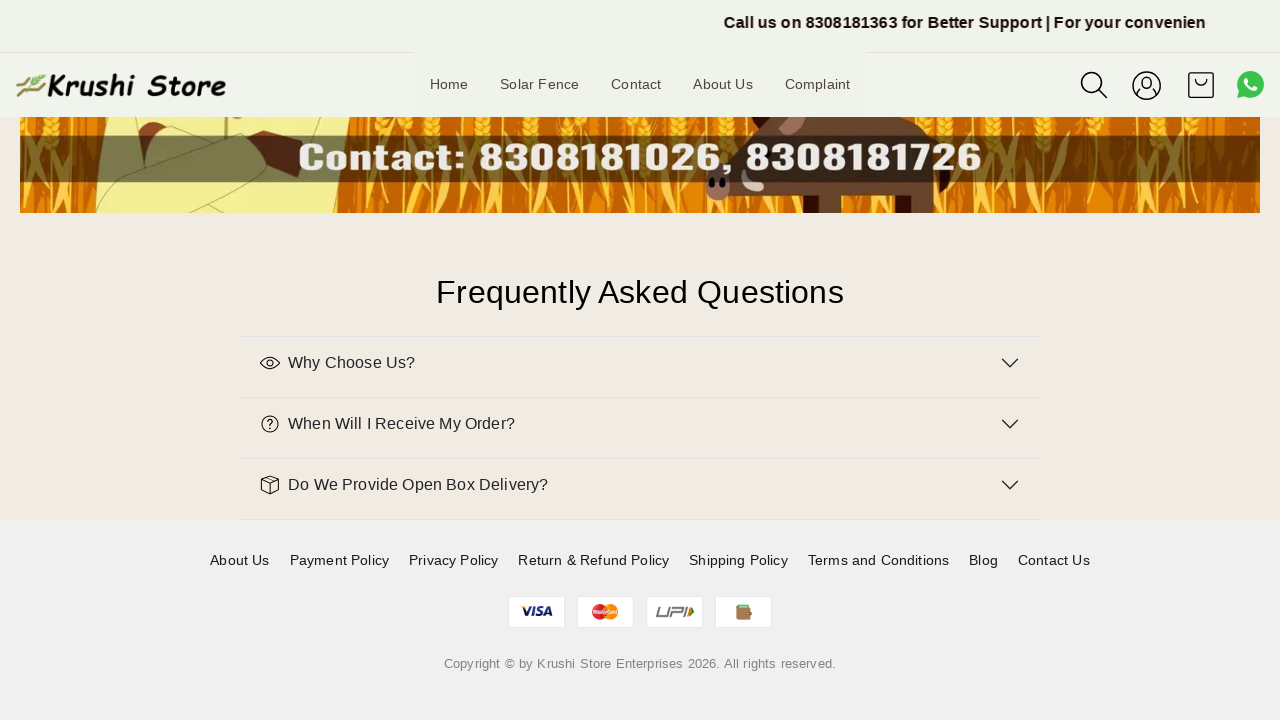

Test completed - social media links validation finished
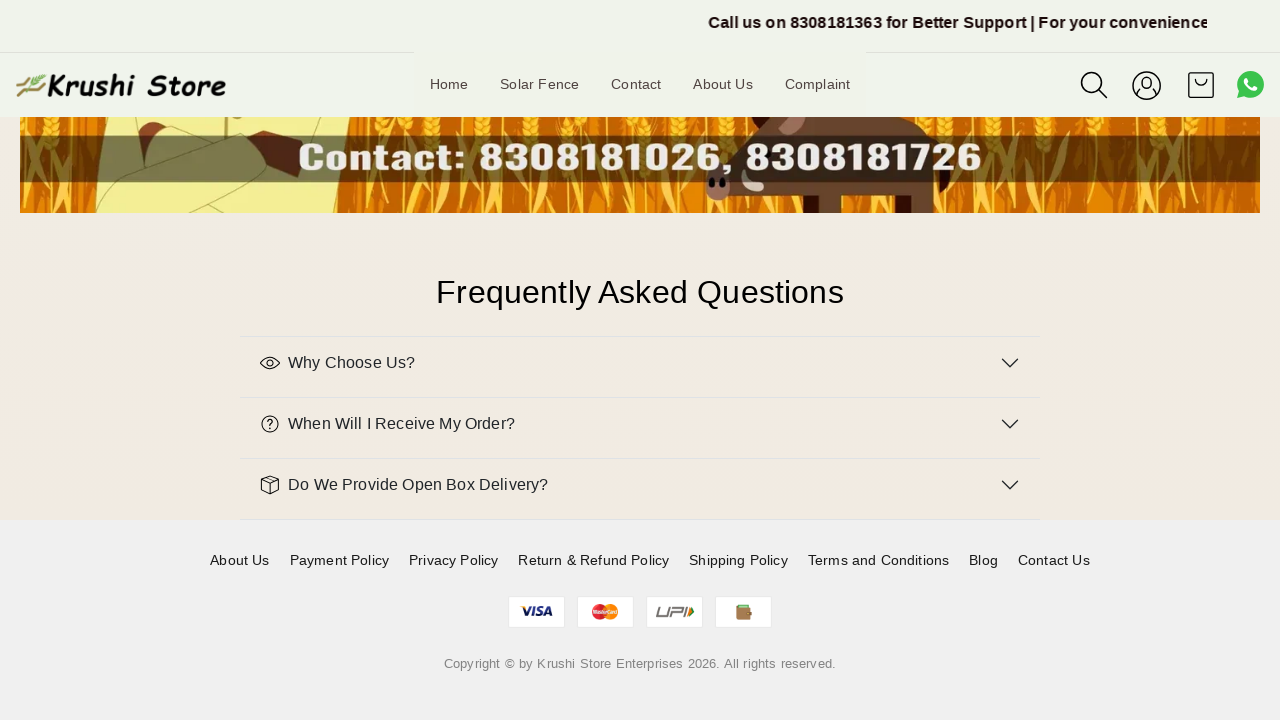

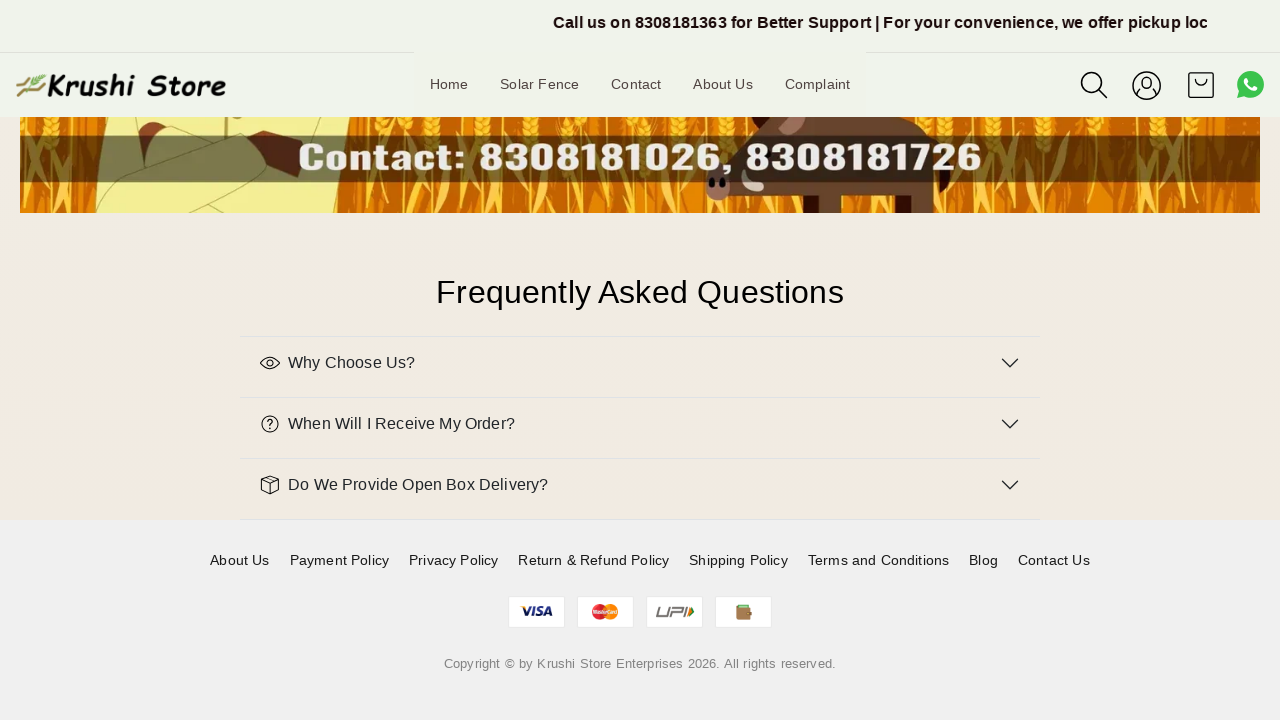